Tests navigation on a film application by clicking the "Register" link in the header navigation.

Starting URL: https://filmly-app.vercel.app/filmy

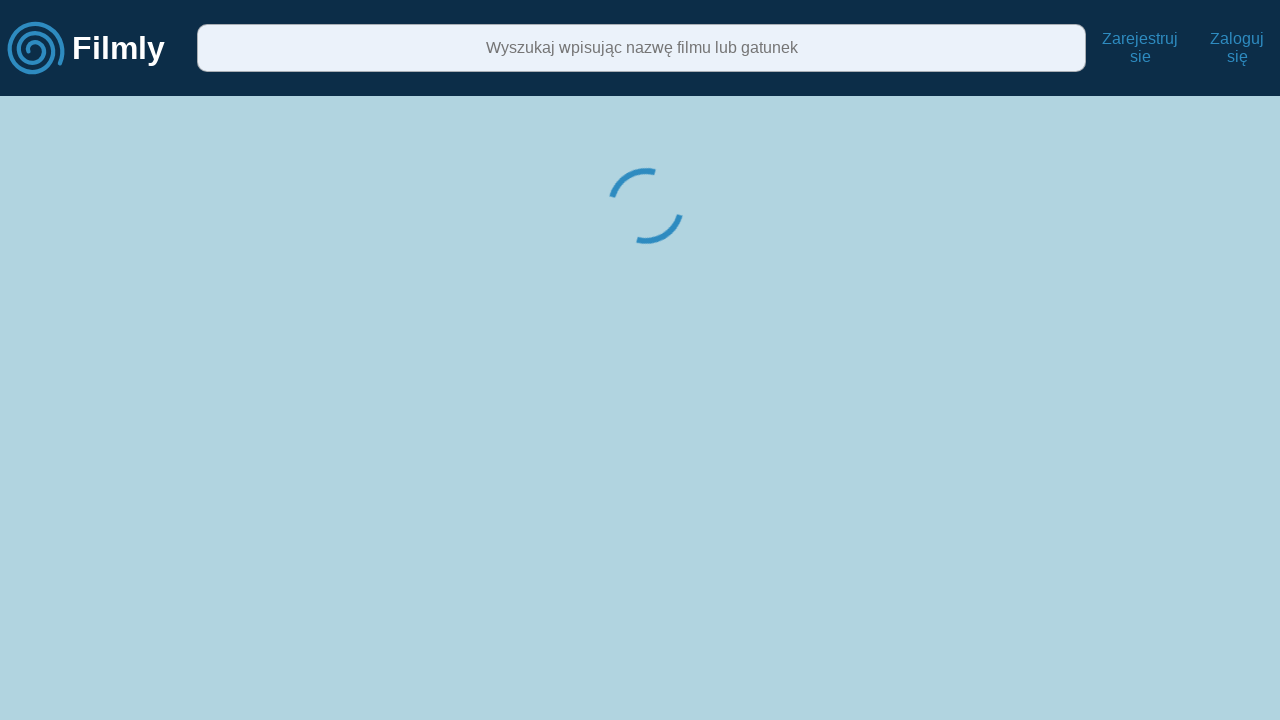

Clicked 'Zarejestruj sie' (Register) link in header navigation at (1140, 38) on xpath=//header//a[normalize-space(text())='Zarejestruj sie']
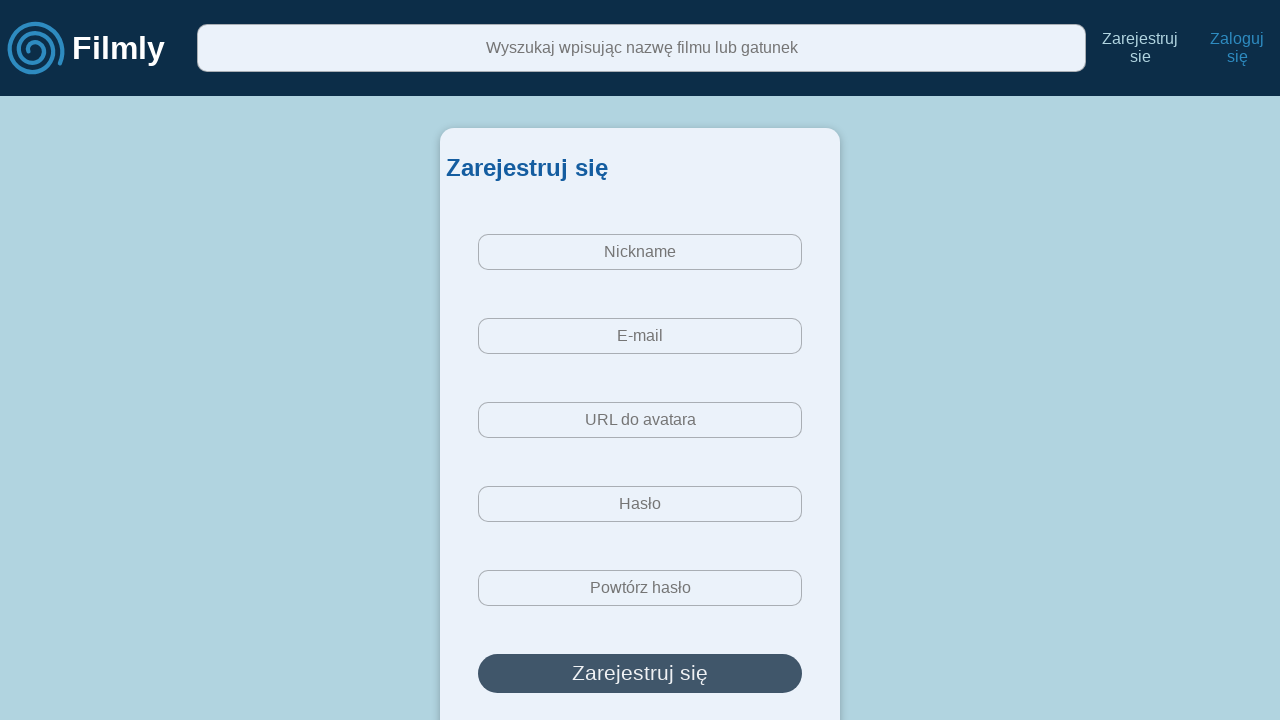

Waited for page navigation to complete (networkidle)
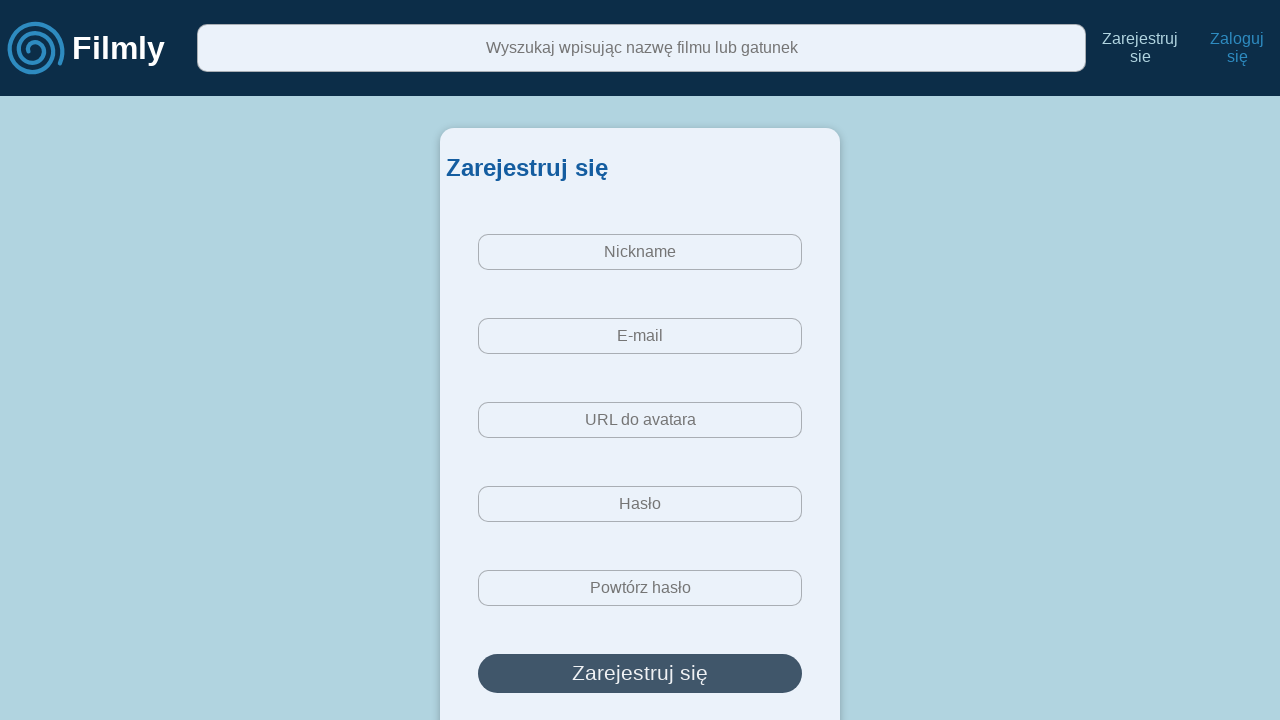

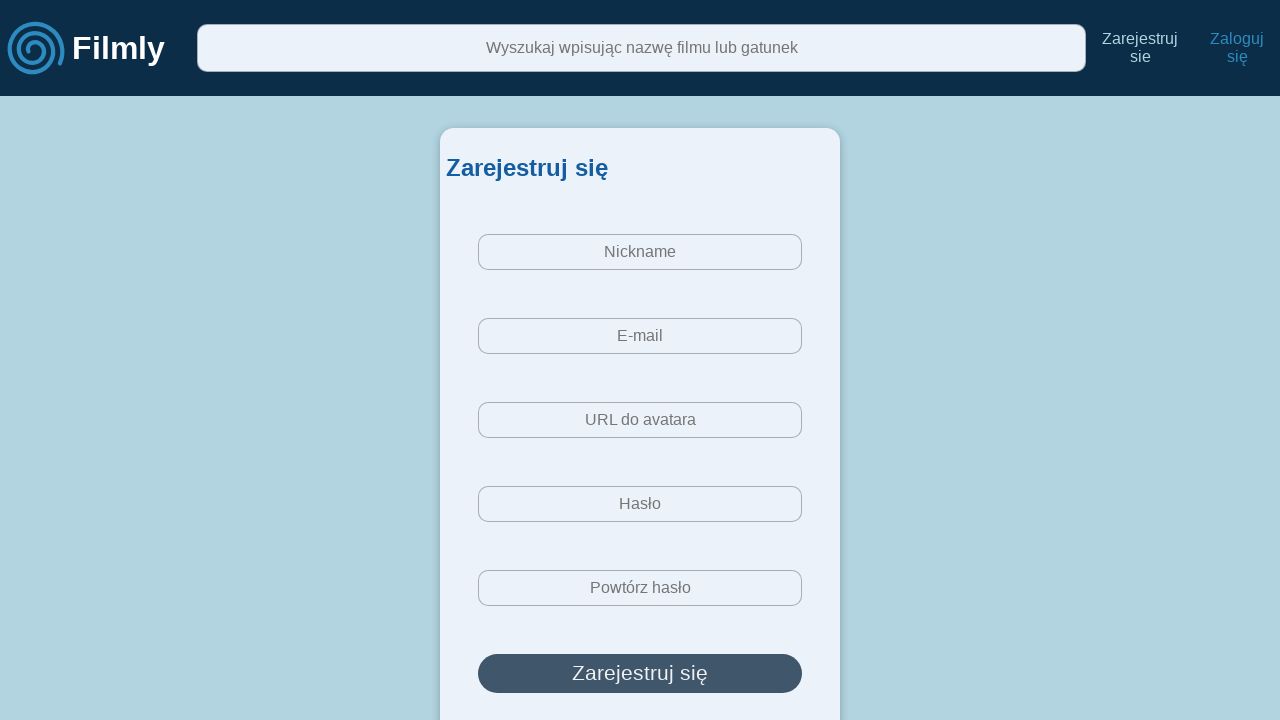